Tests checkbox selection on a practice automation page by clicking a day-of-the-week checkbox based on user input. The script demonstrates CSS selector usage for interacting with form elements.

Starting URL: https://testautomationpractice.blogspot.com/

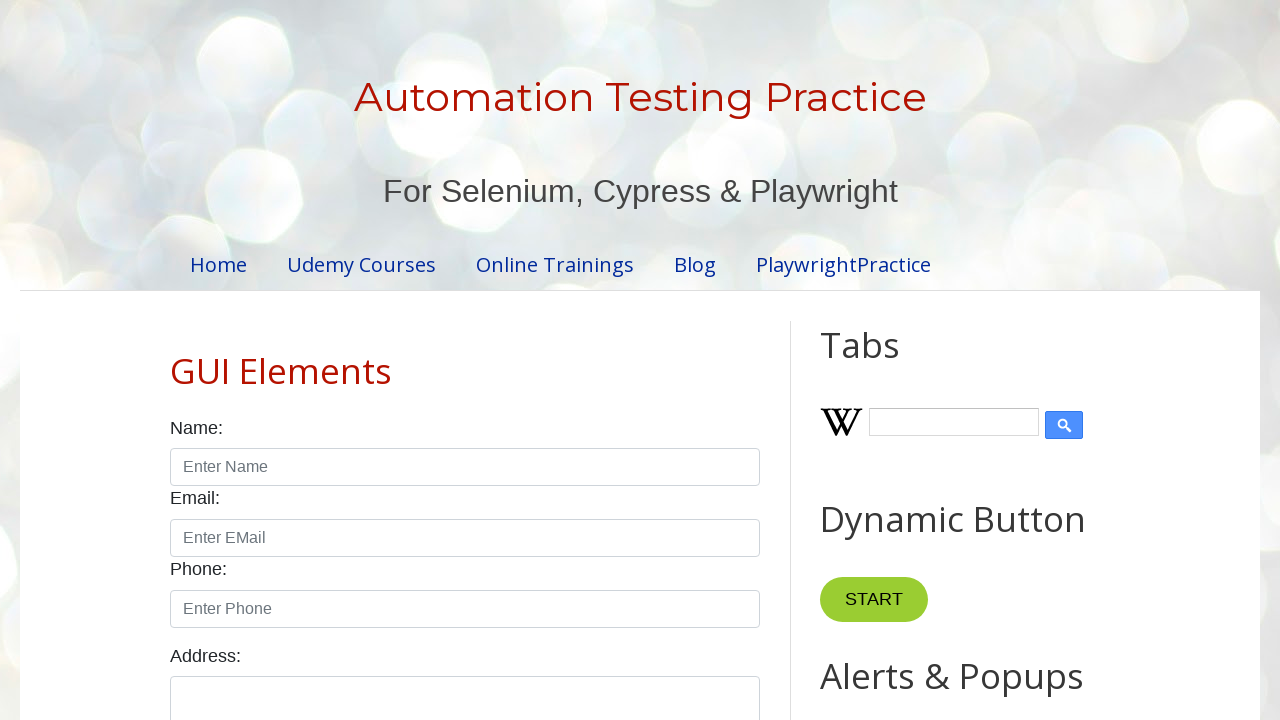

Clicked Wednesday checkbox using CSS selector at (474, 360) on input[value='wednesday']
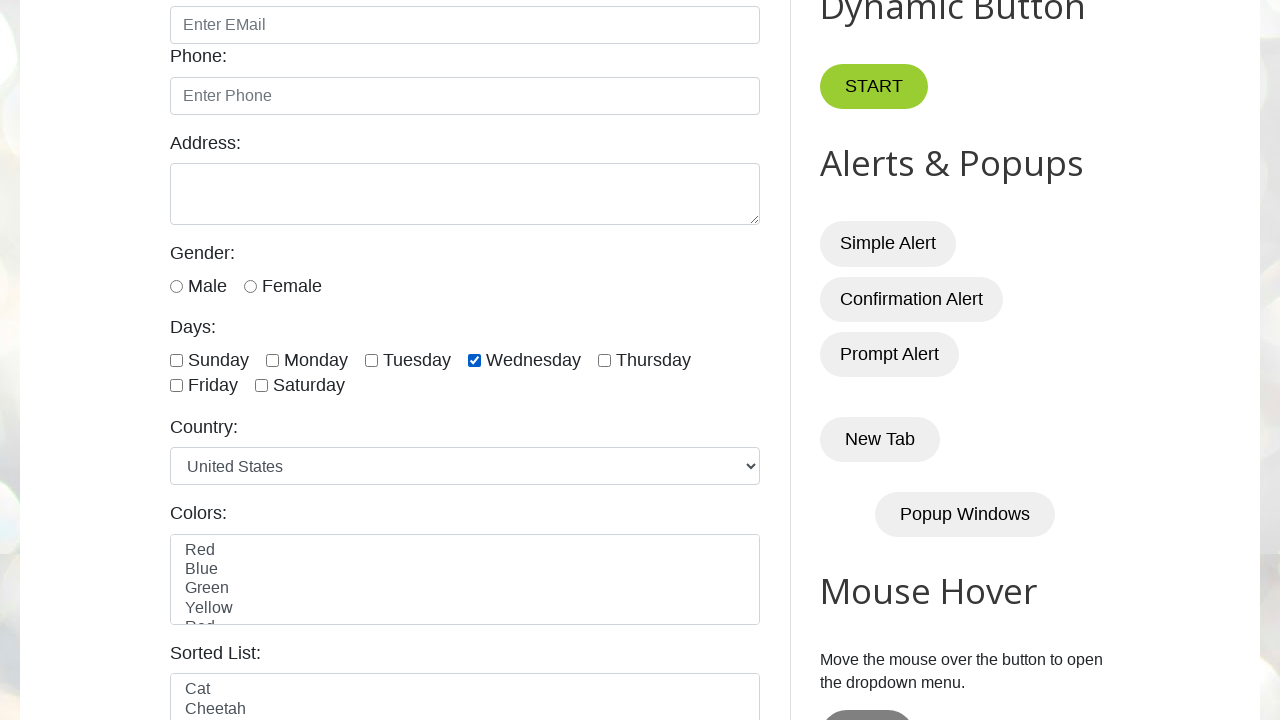

Waited 1000ms for checkbox selection to register
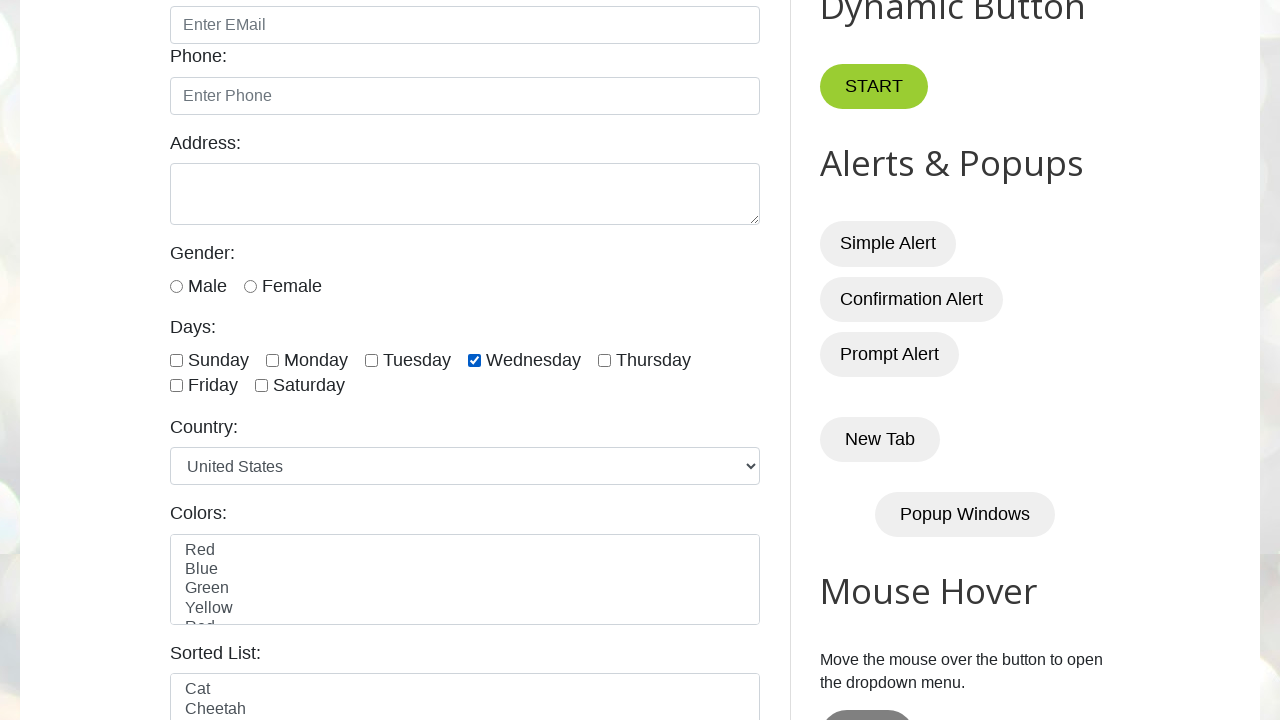

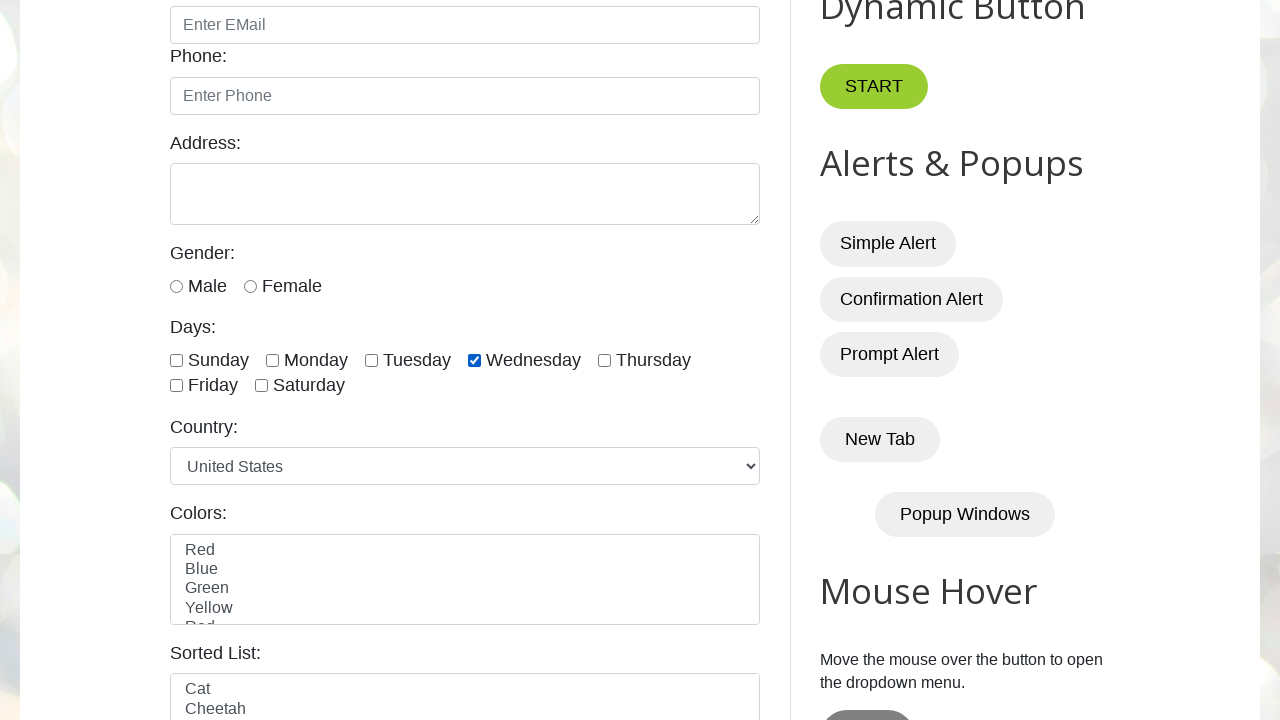